Navigates through jQuery UI demo pages, interacting with the Draggable demo iframe and then navigating to the Droppable demo

Starting URL: http://jqueryui.com/

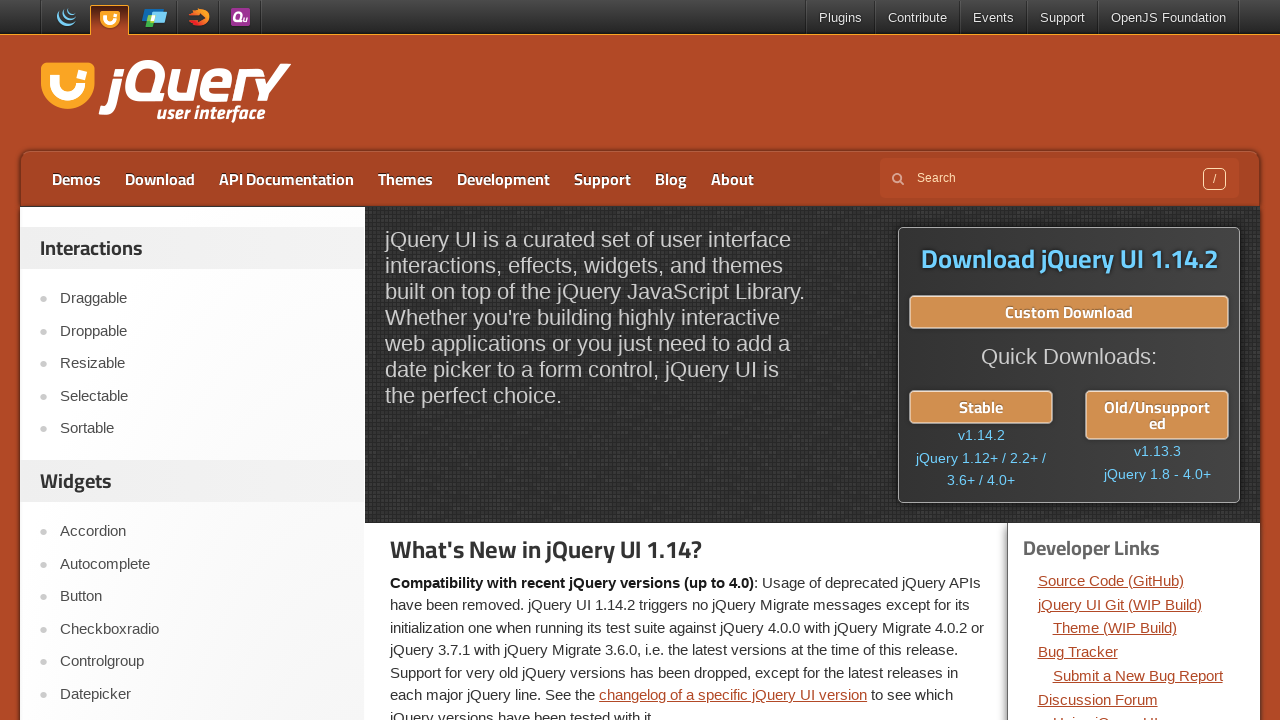

Clicked on Draggable link at (202, 299) on xpath=//a[contains(text(),'Draggable')]
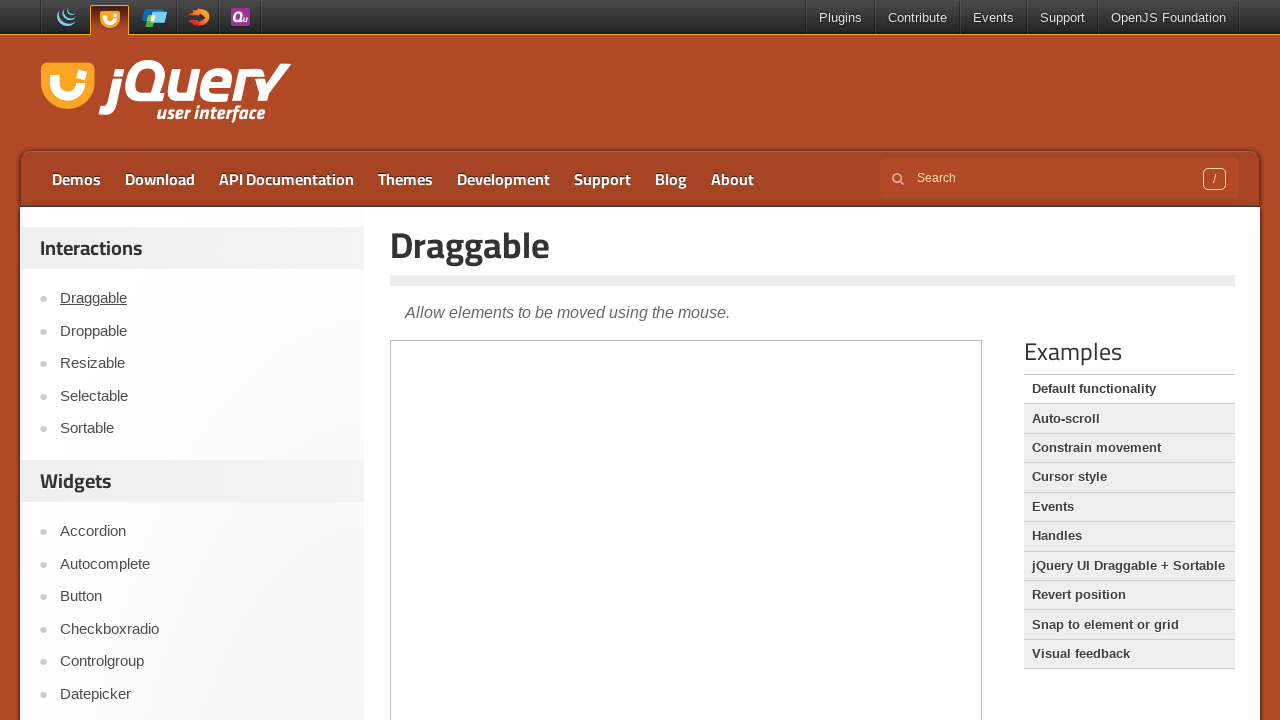

Located demo-frame for Draggable demo
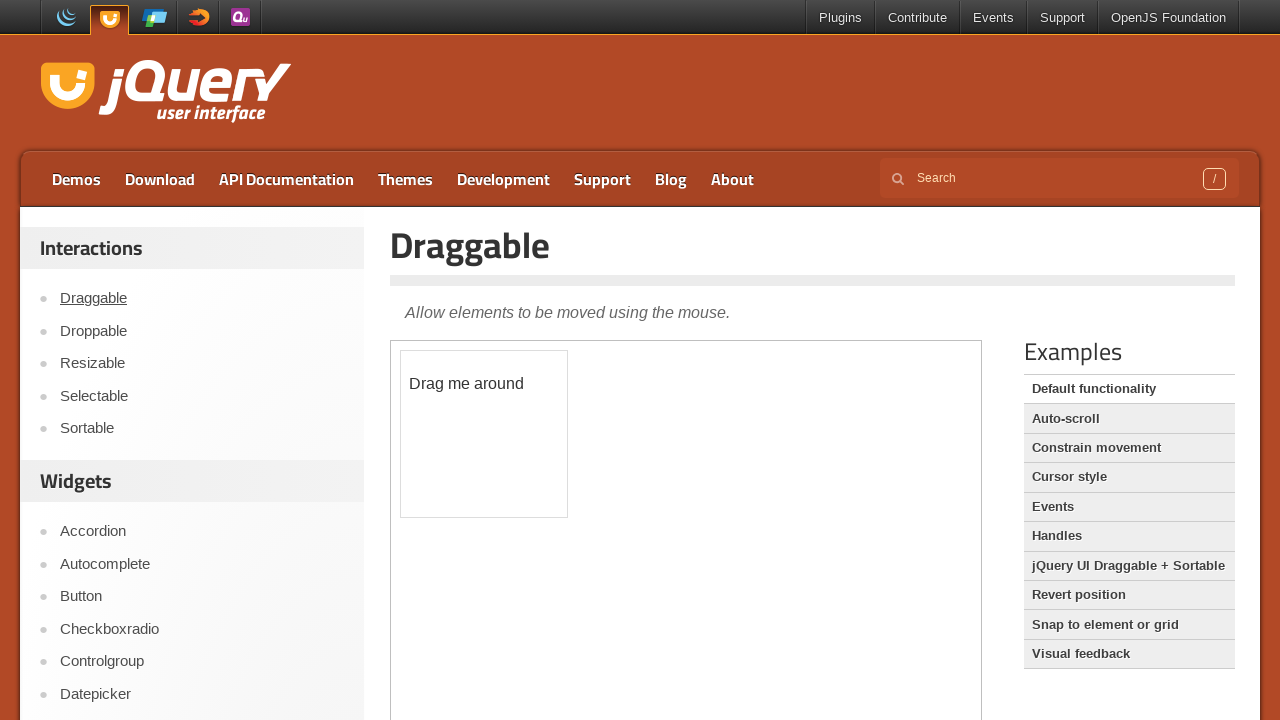

Retrieved text from draggable element: 'Drag me around'
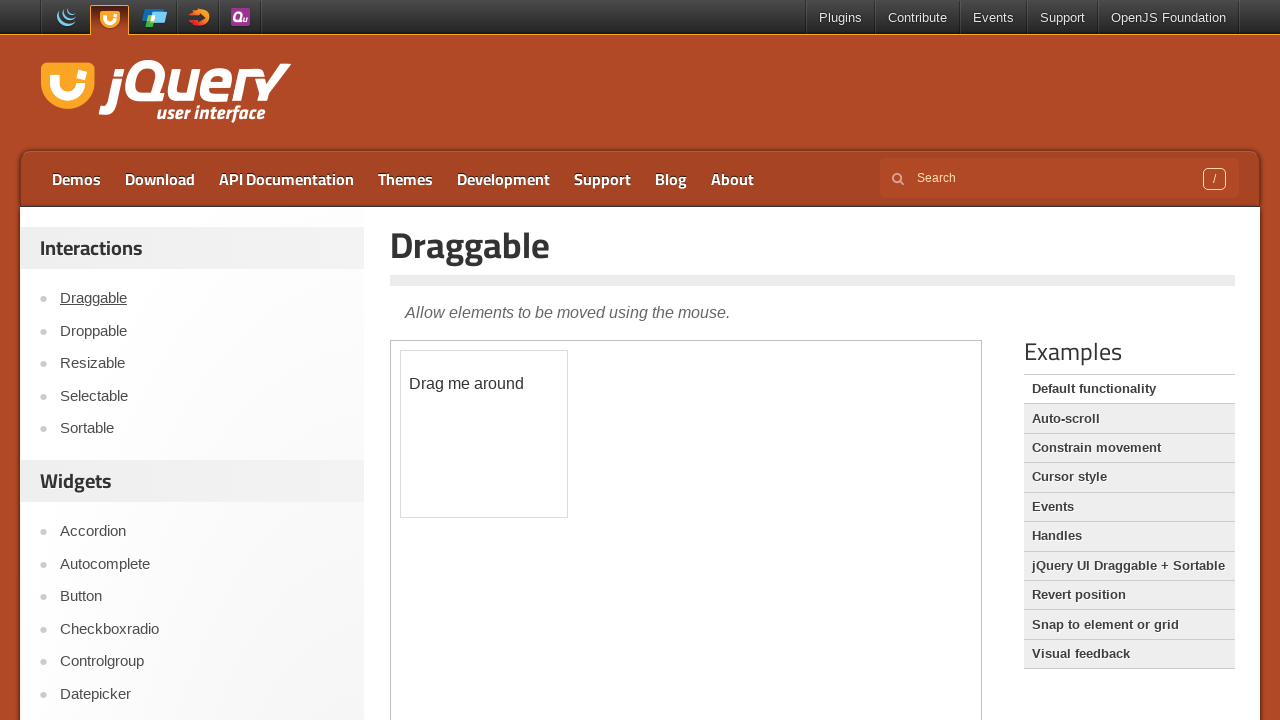

Clicked on Droppable link to navigate to Droppable demo at (202, 331) on xpath=//a[contains(text(),'Droppable')]
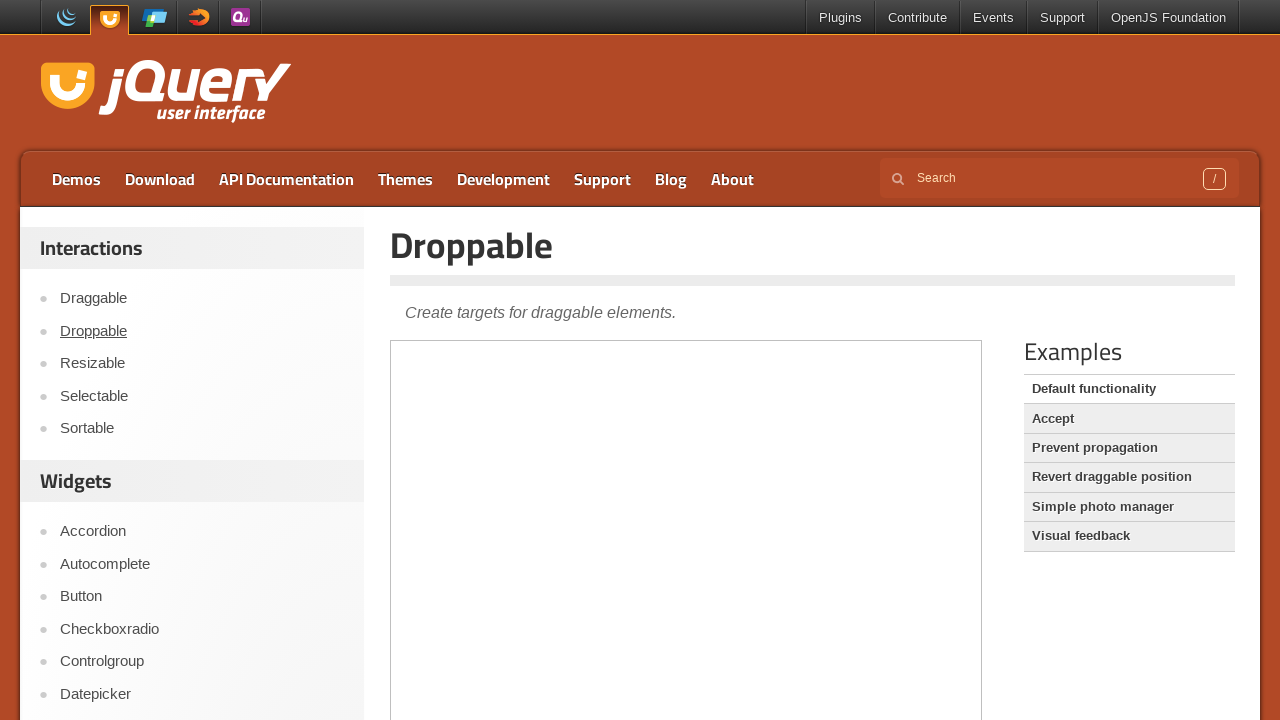

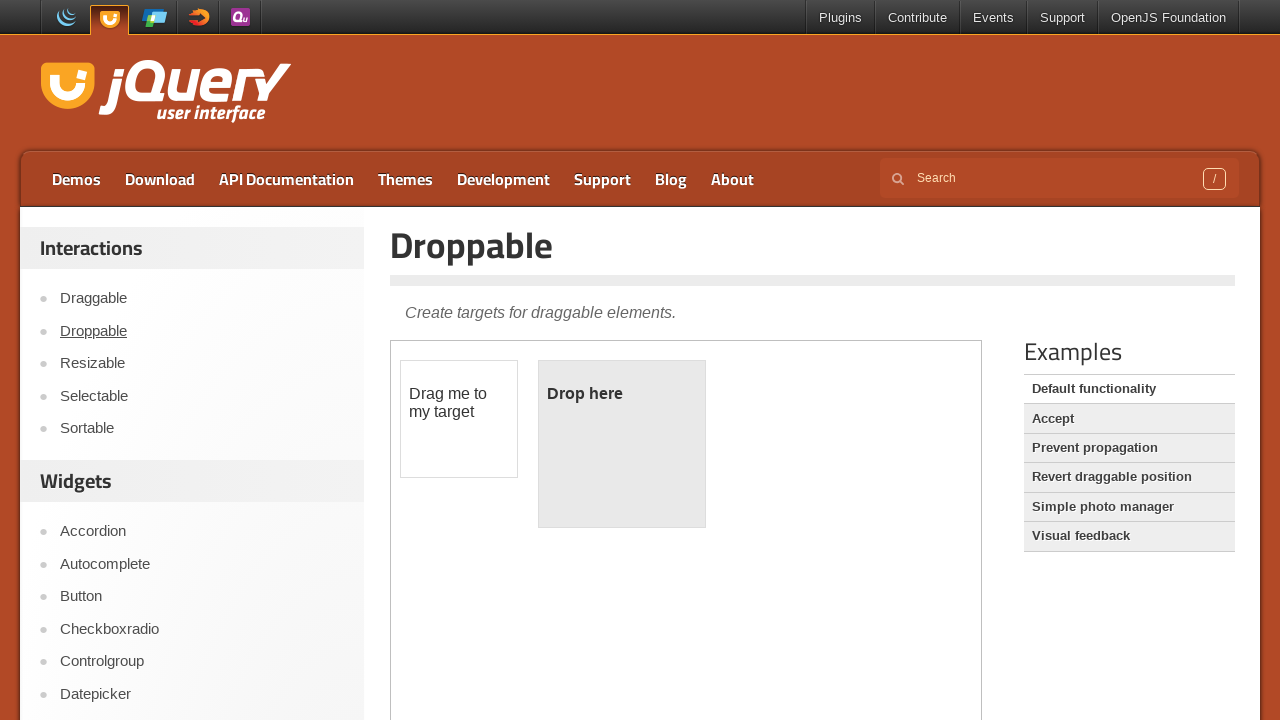